Tests JavaScript alert functionality by clicking a button to trigger an alert, verifying the alert text is "I am a JS Alert", accepting the alert, and confirming the page element is still enabled.

Starting URL: https://the-internet.herokuapp.com/javascript_alerts

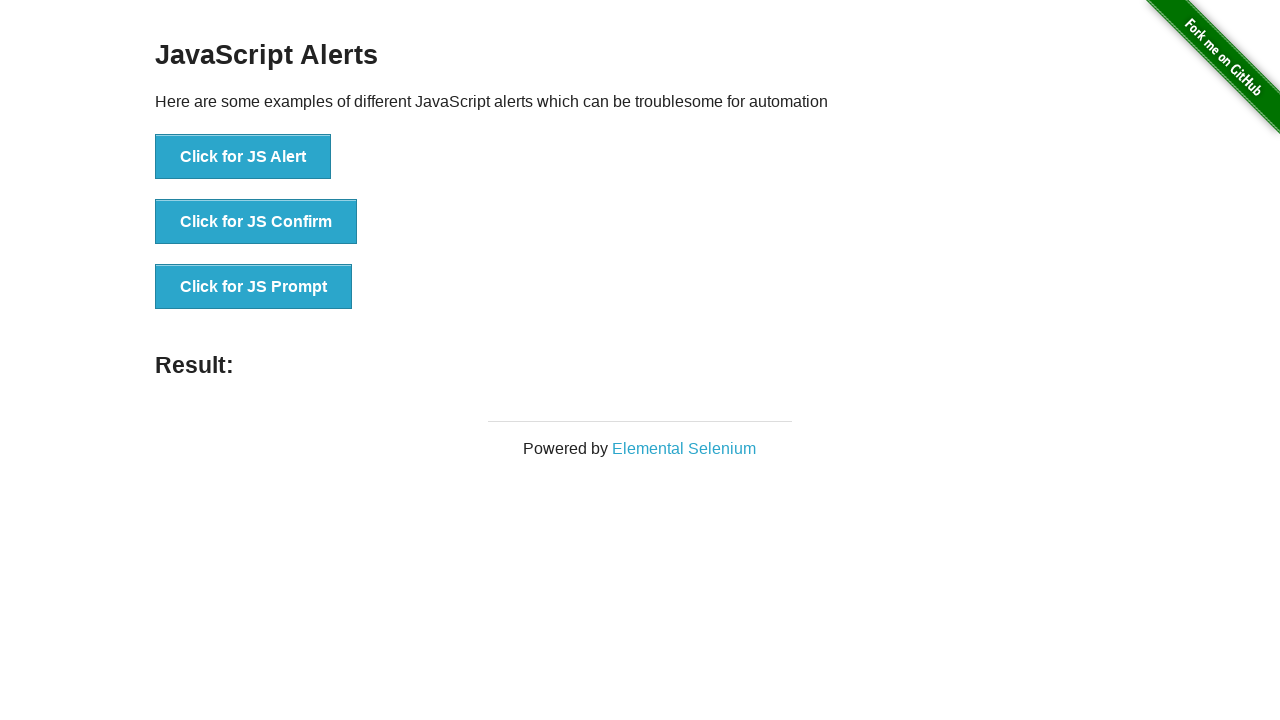

Clicked the JS Alert button at (243, 157) on xpath=//*[text()='Click for JS Alert']
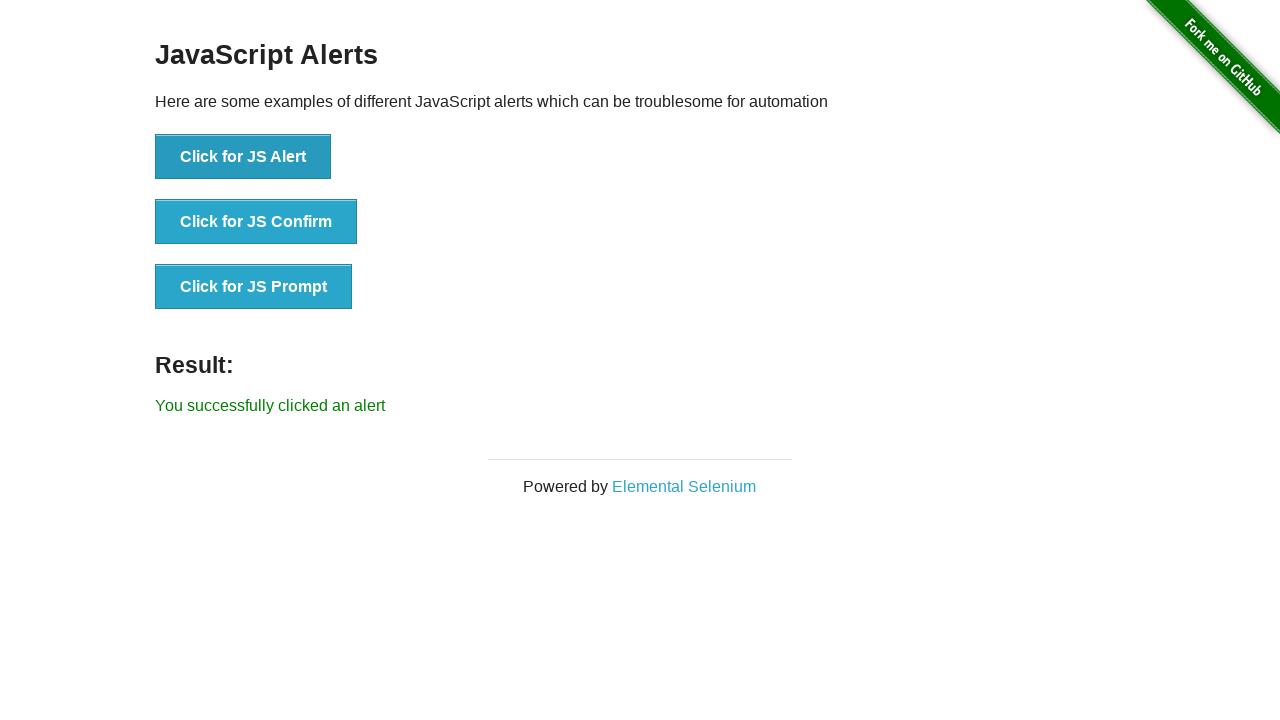

Set up dialog handler to capture and accept alert
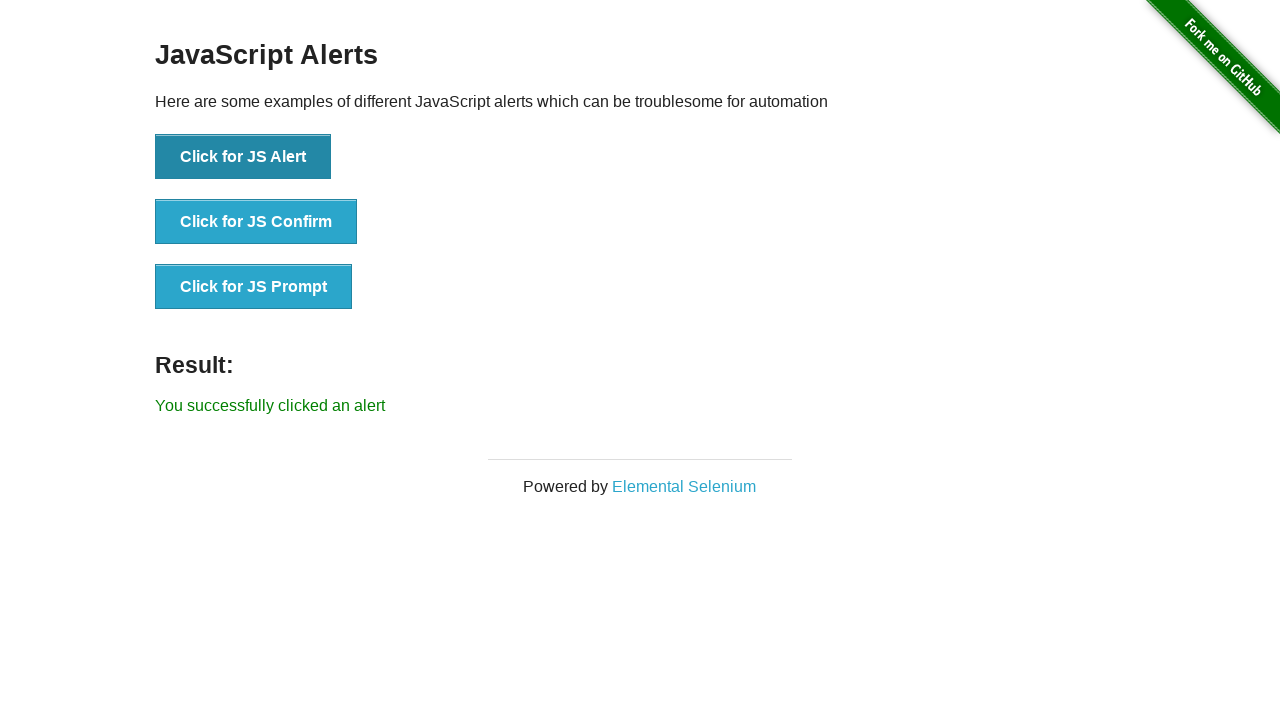

Clicked the JS Alert button to trigger the alert at (243, 157) on xpath=//button[text()='Click for JS Alert']
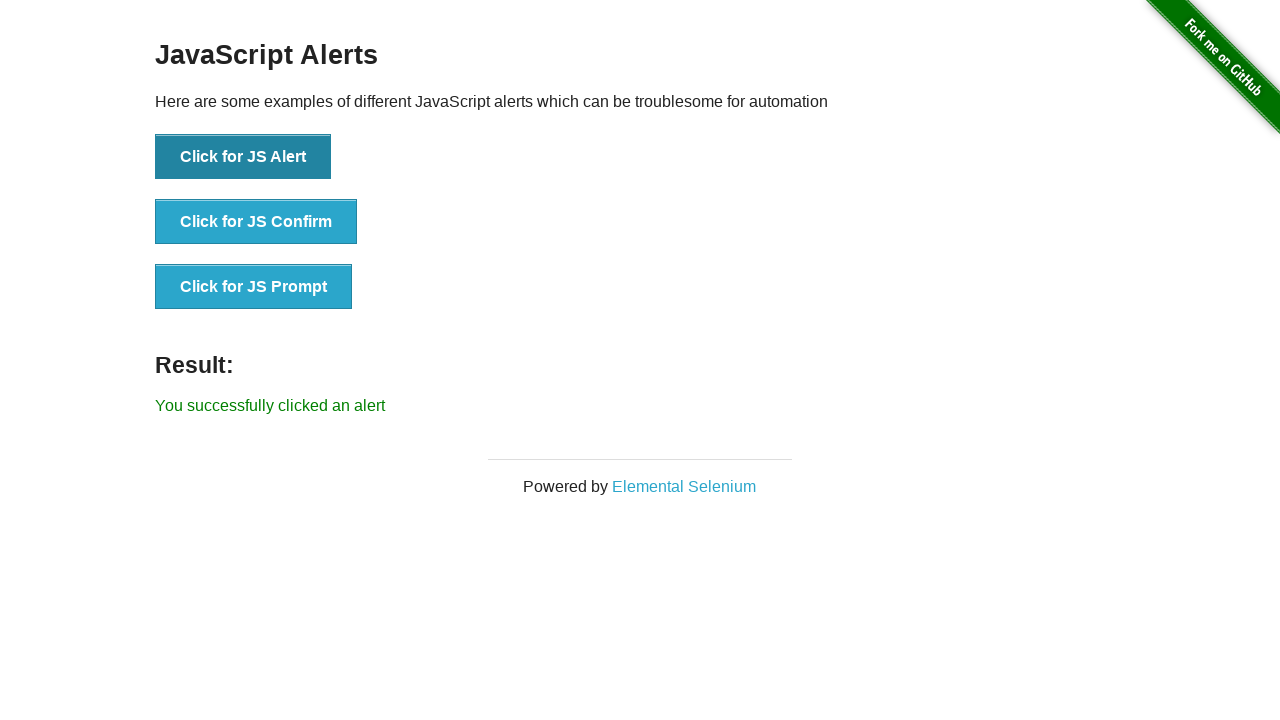

Waited 500ms for dialog to be handled
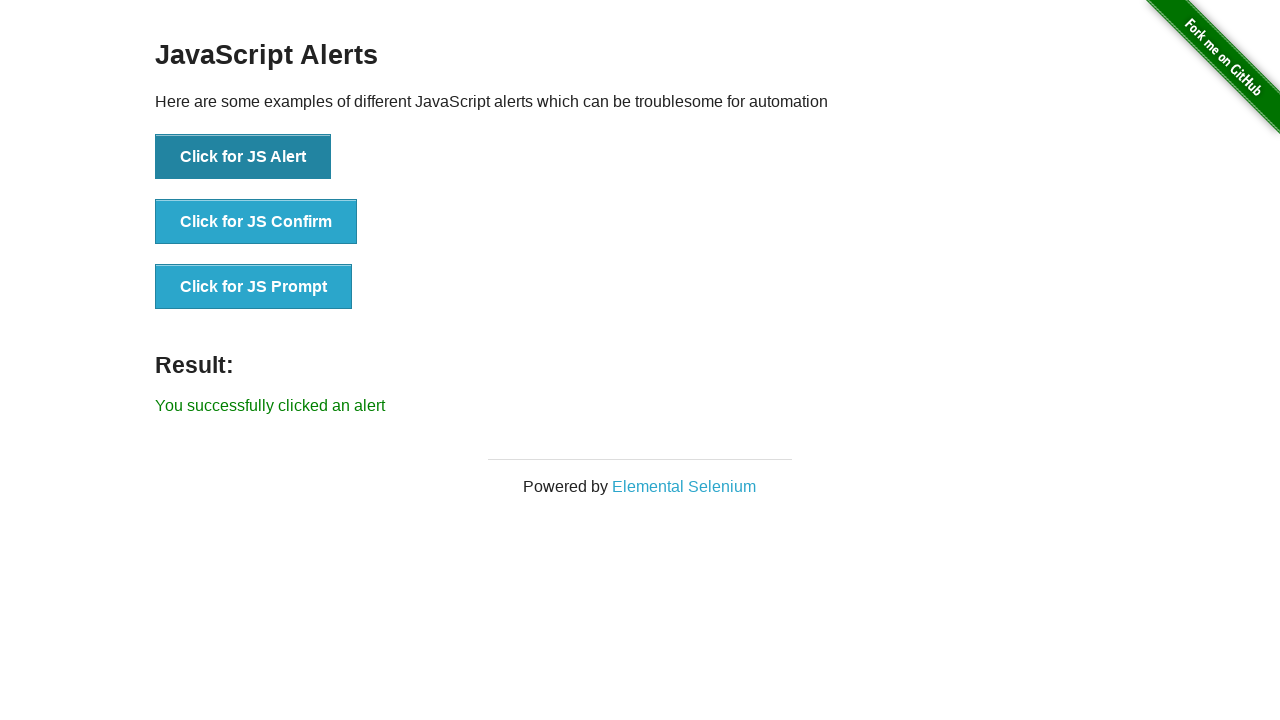

Verified that the JS Alert button is still visible and enabled after alert dismissal
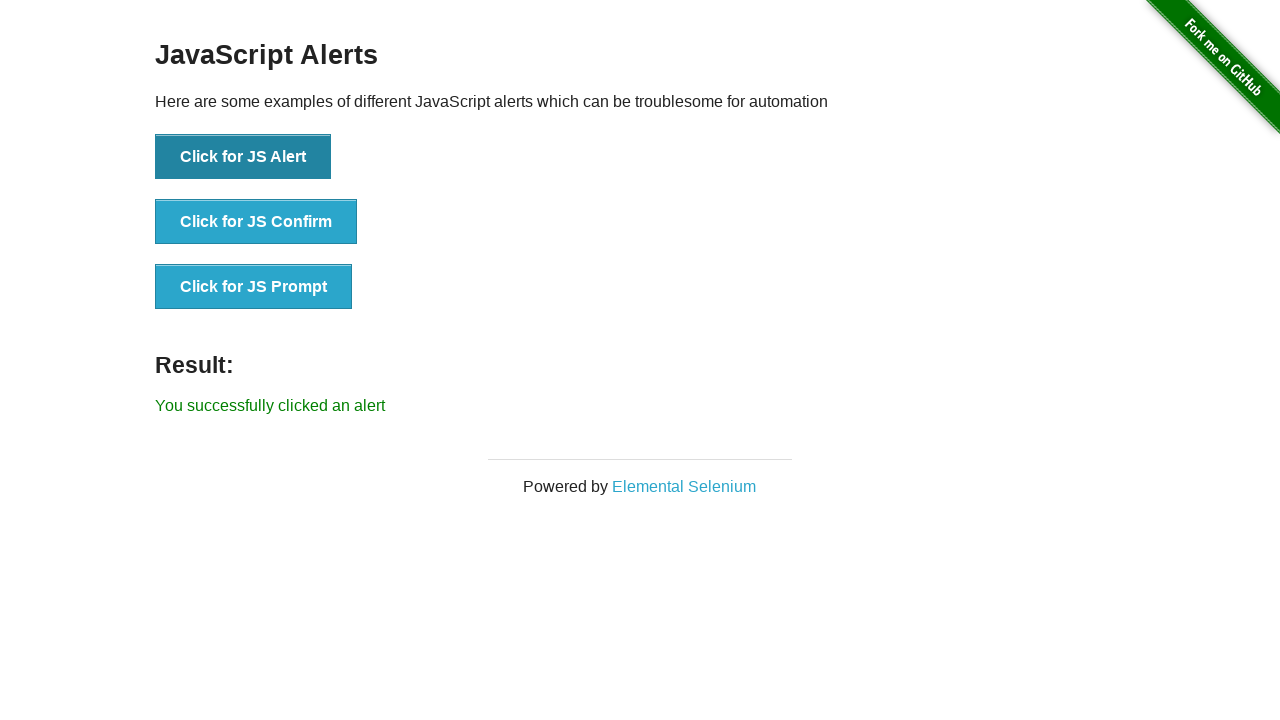

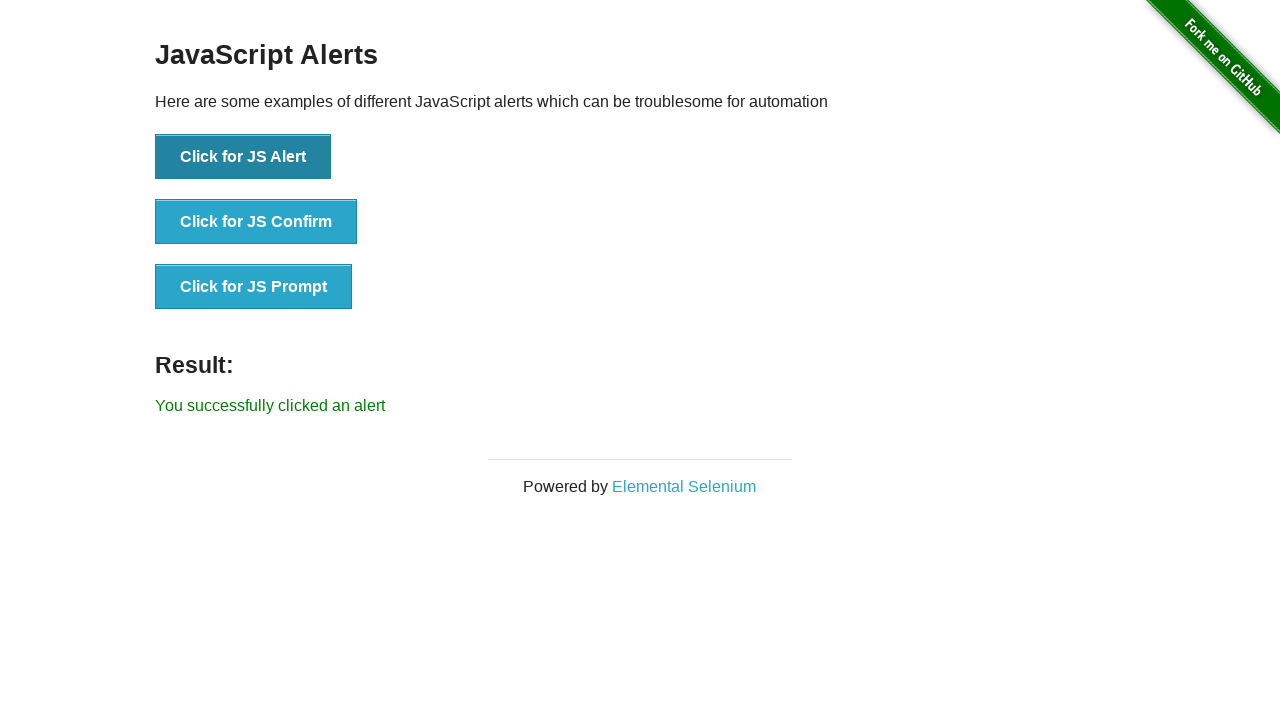